Navigates to W3Schools HTML tables page and iterates through table rows to verify table structure and content accessibility

Starting URL: https://www.w3schools.com/html/html_tables.asp

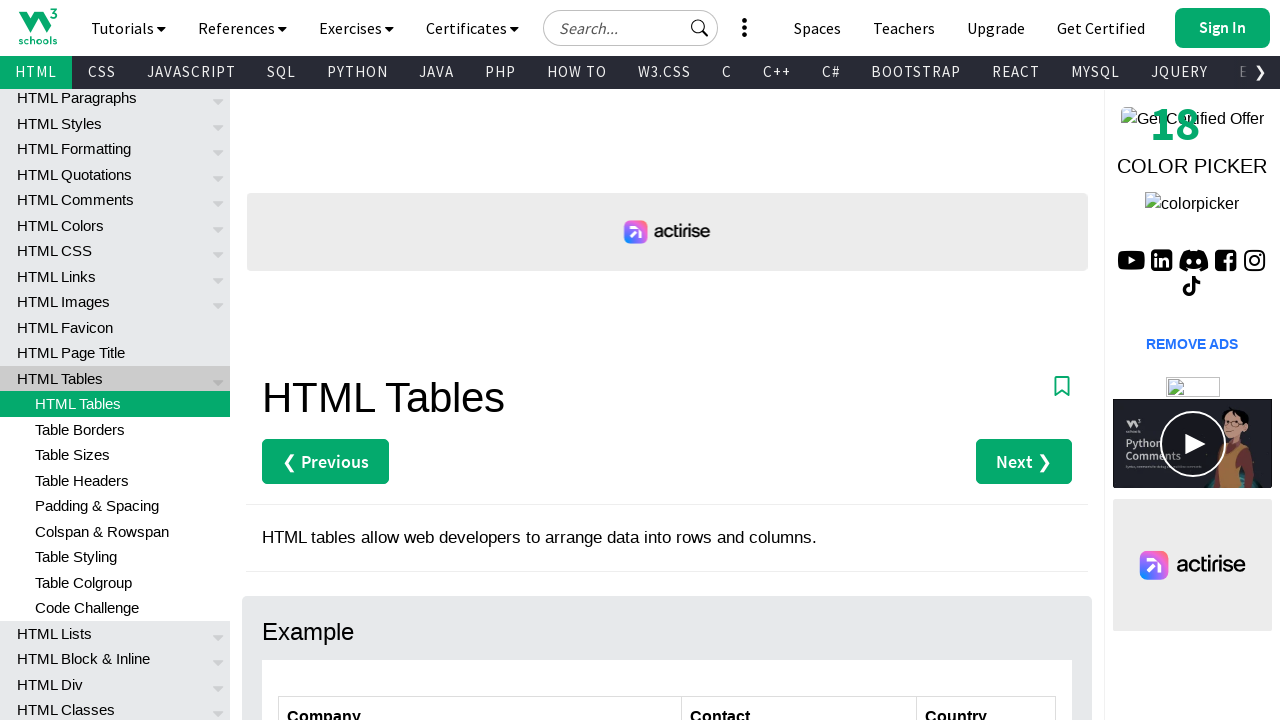

Navigated to W3Schools HTML tables page
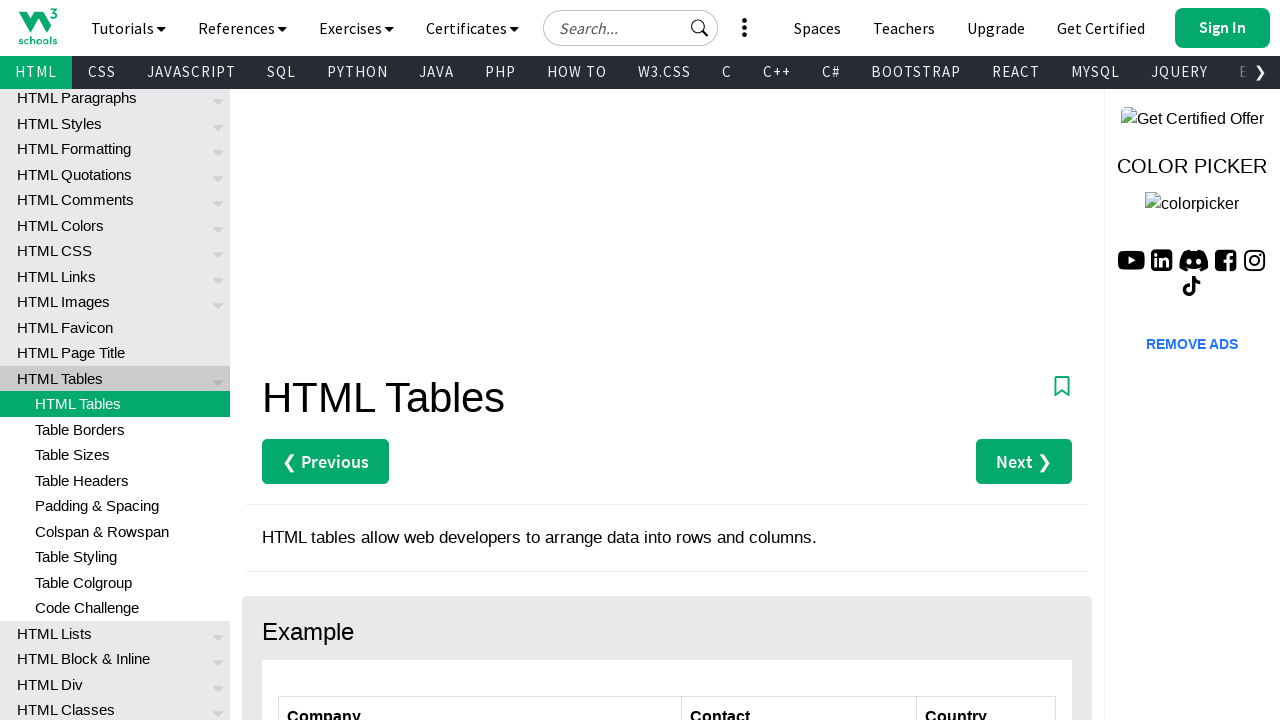

Table with id 'customers' loaded
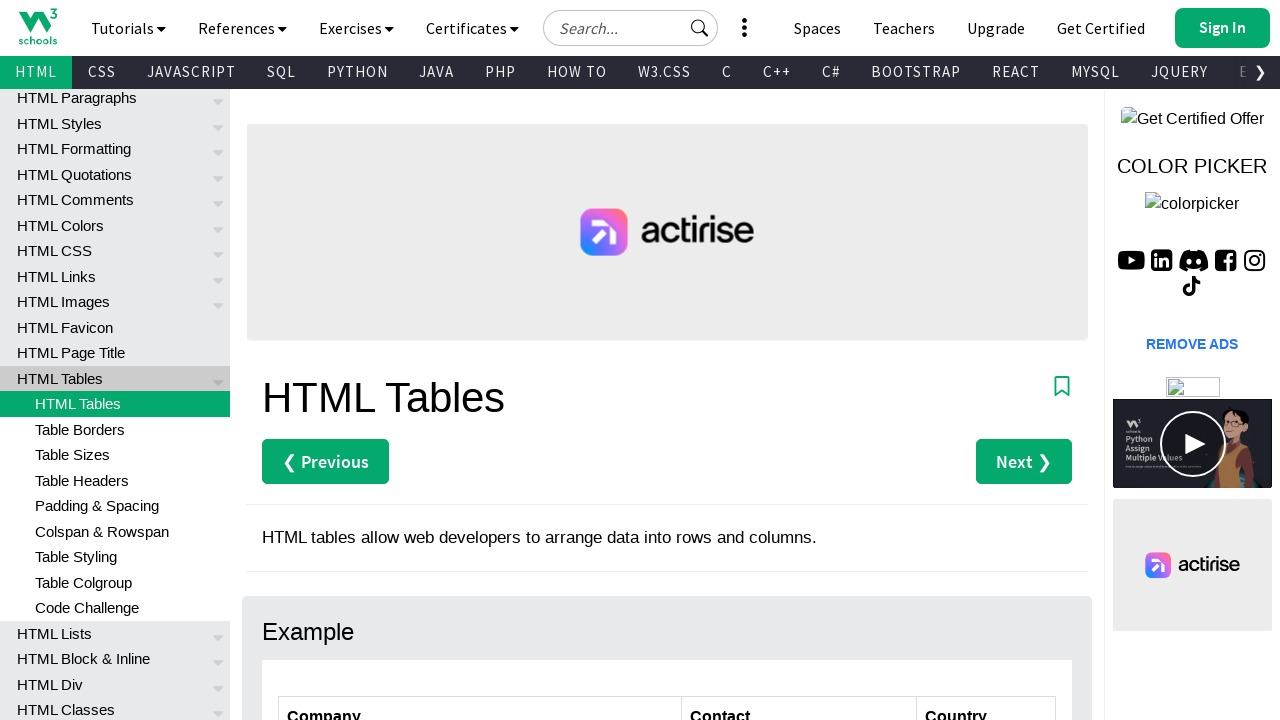

Retrieved all table rows - total rows: 7
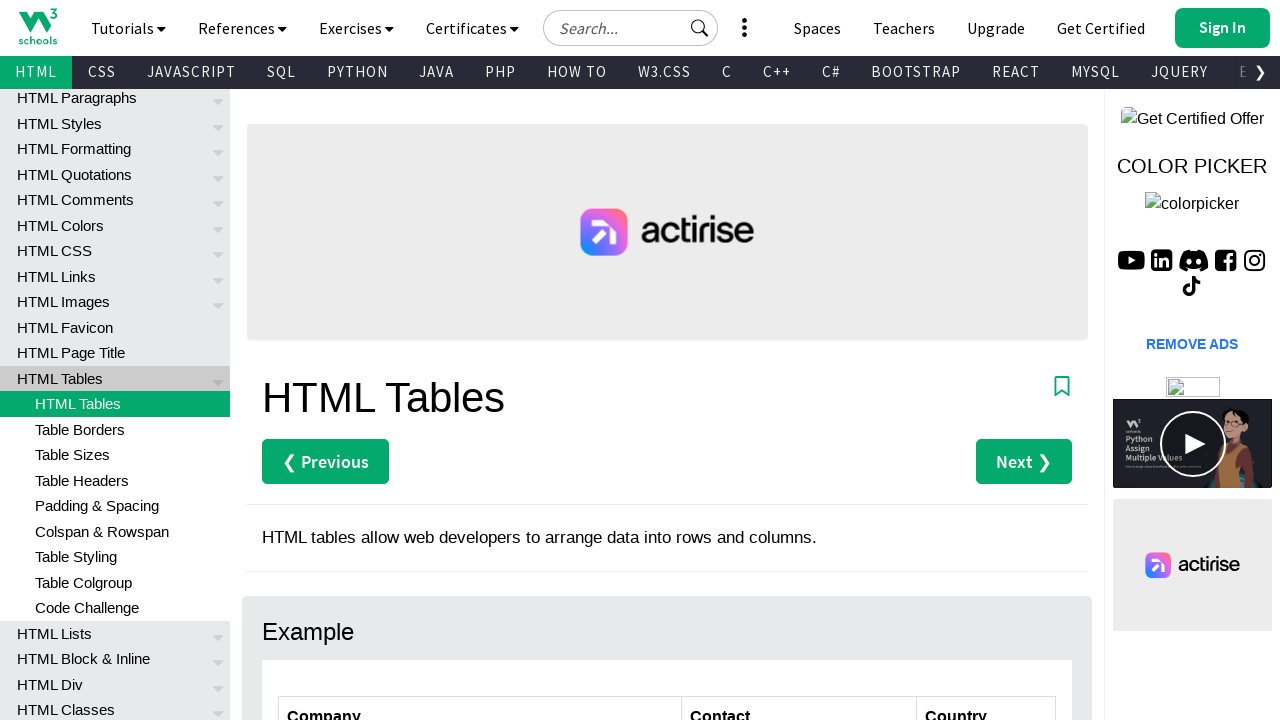

Retrieved company name from row 2: 'Alfreds Futterkiste'
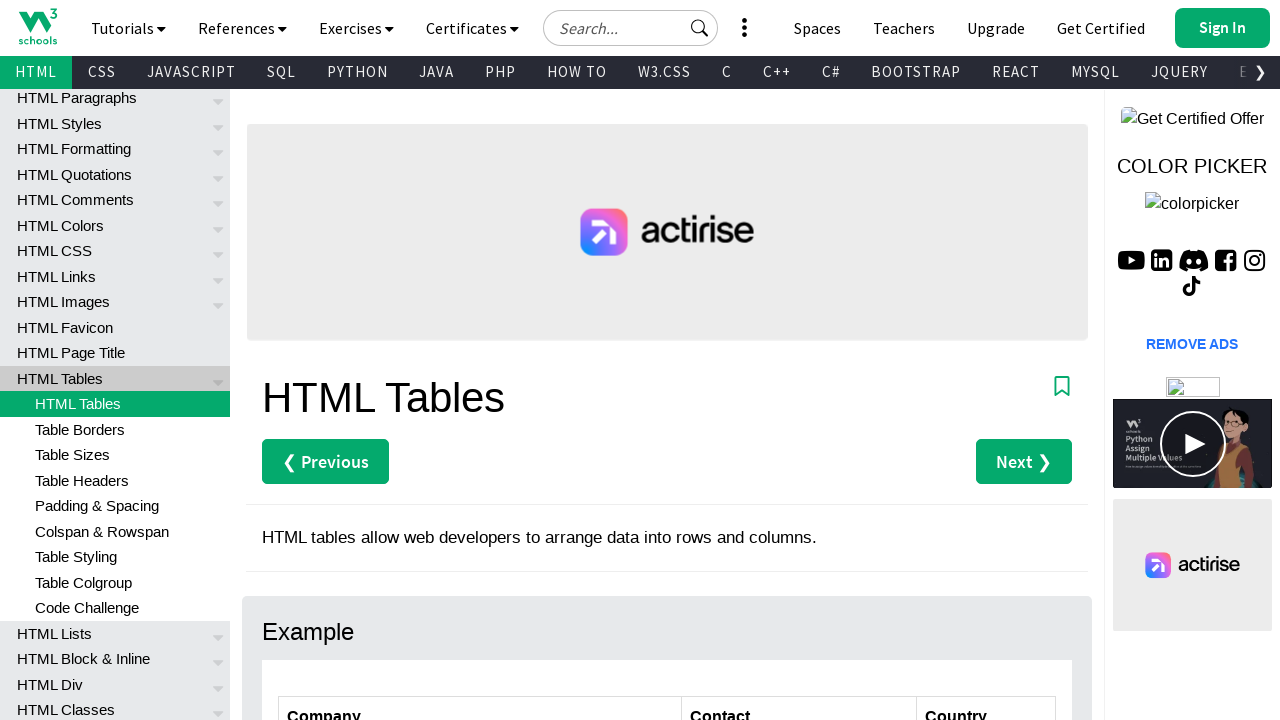

Retrieved contact name from row 2: 'Maria Anders'
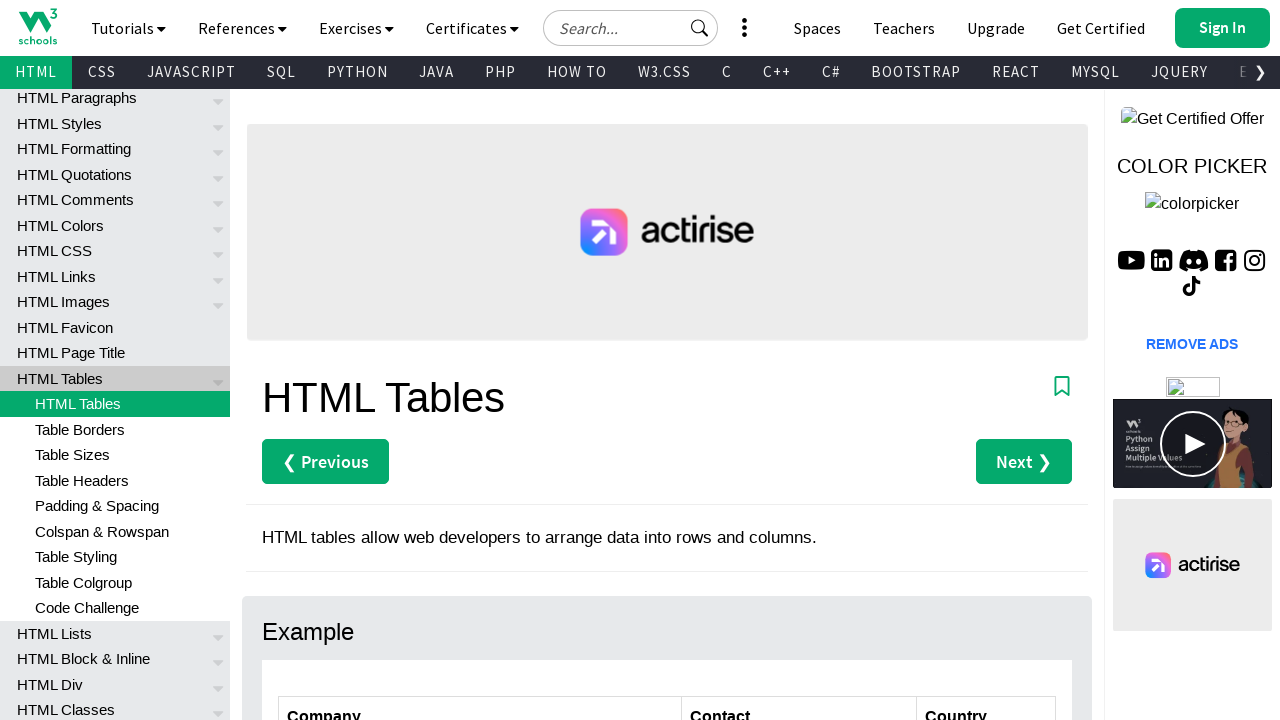

Verified company name in row 2 is not empty
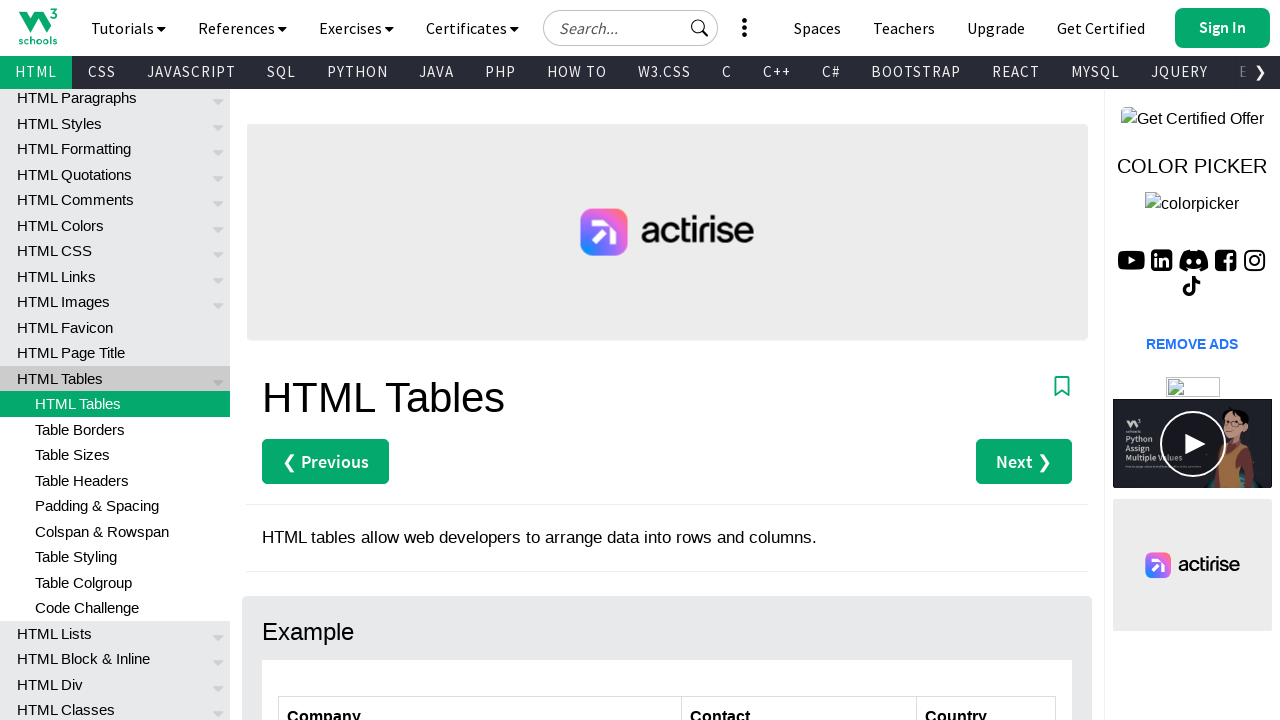

Verified contact name in row 2 is not empty
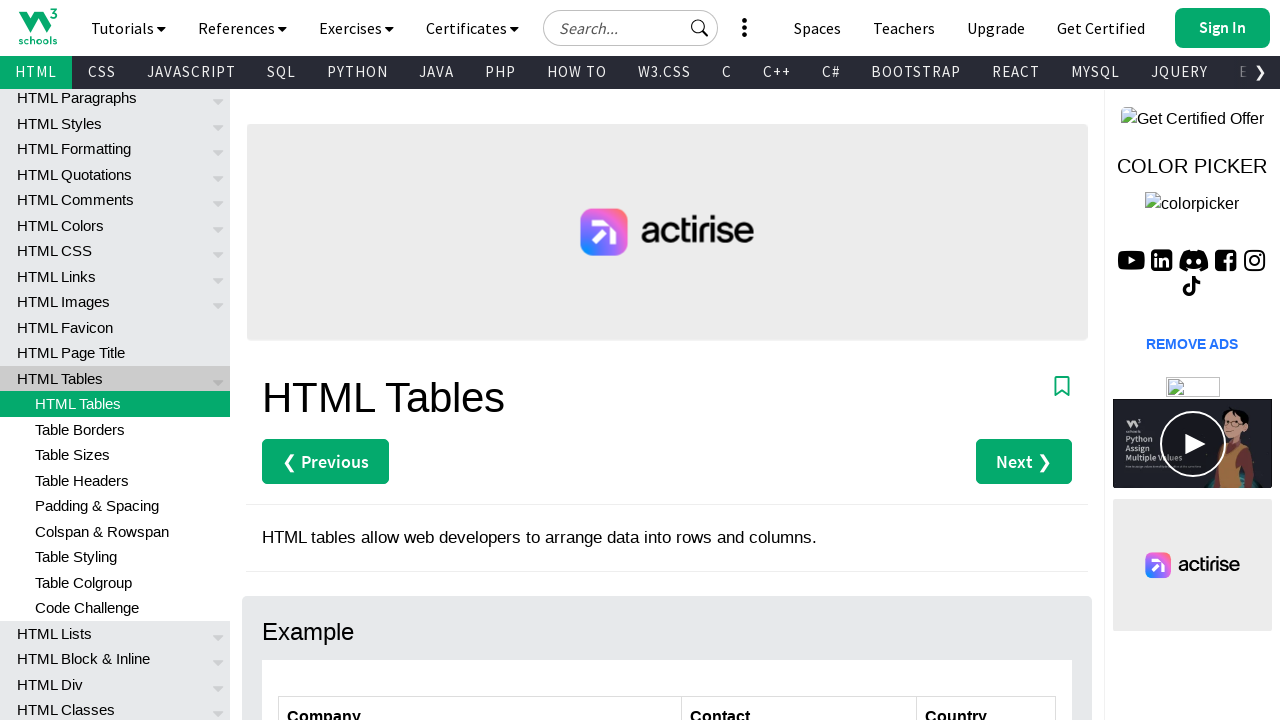

Retrieved company name from row 3: 'Centro comercial Moctezuma'
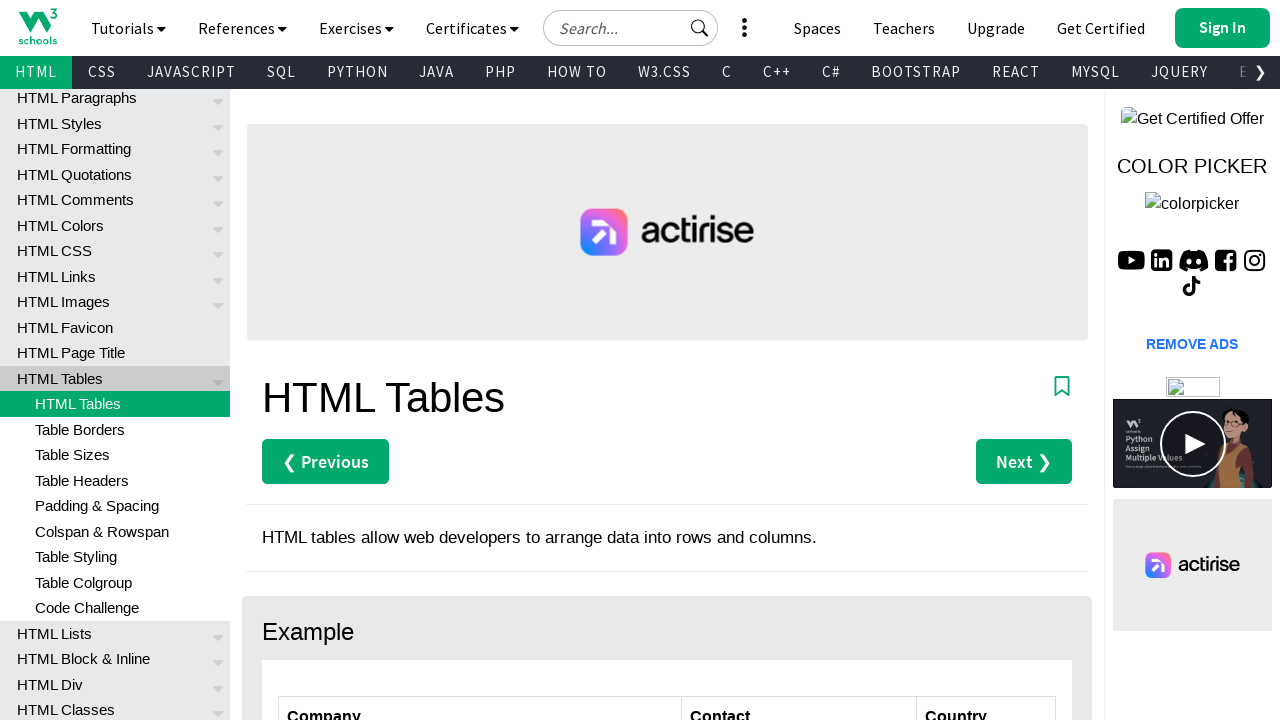

Retrieved contact name from row 3: 'Francisco Chang'
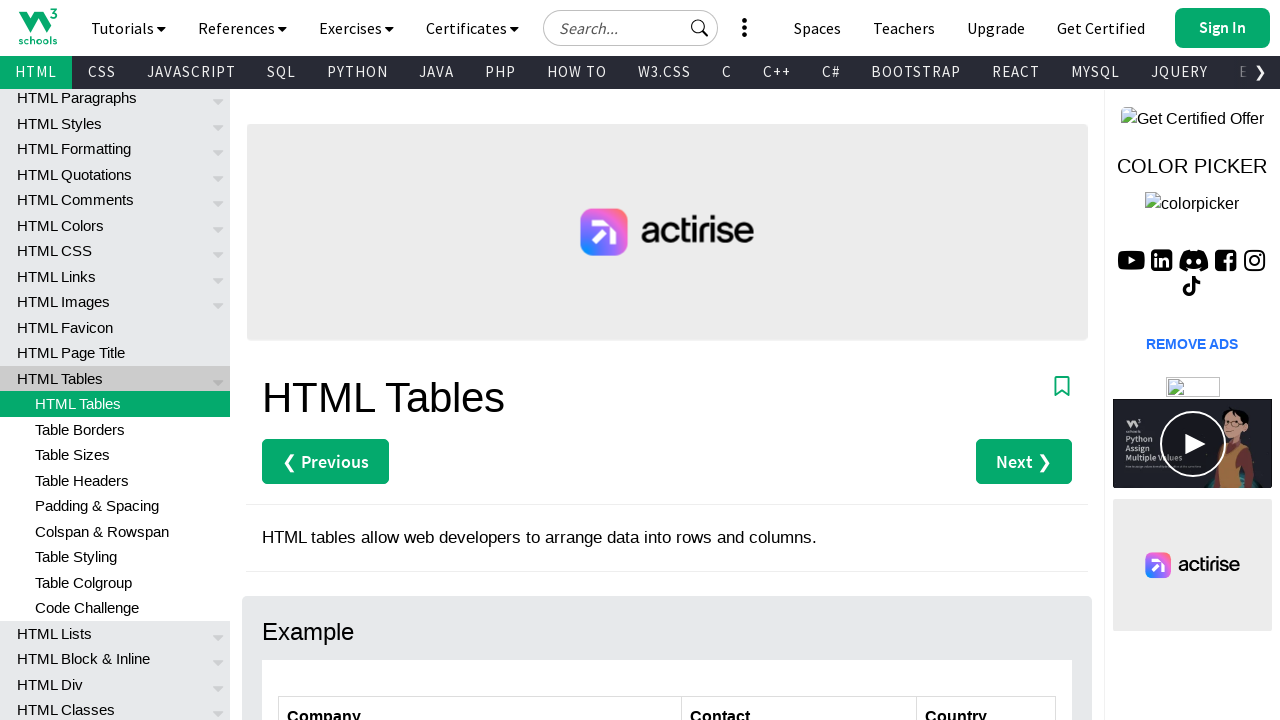

Verified company name in row 3 is not empty
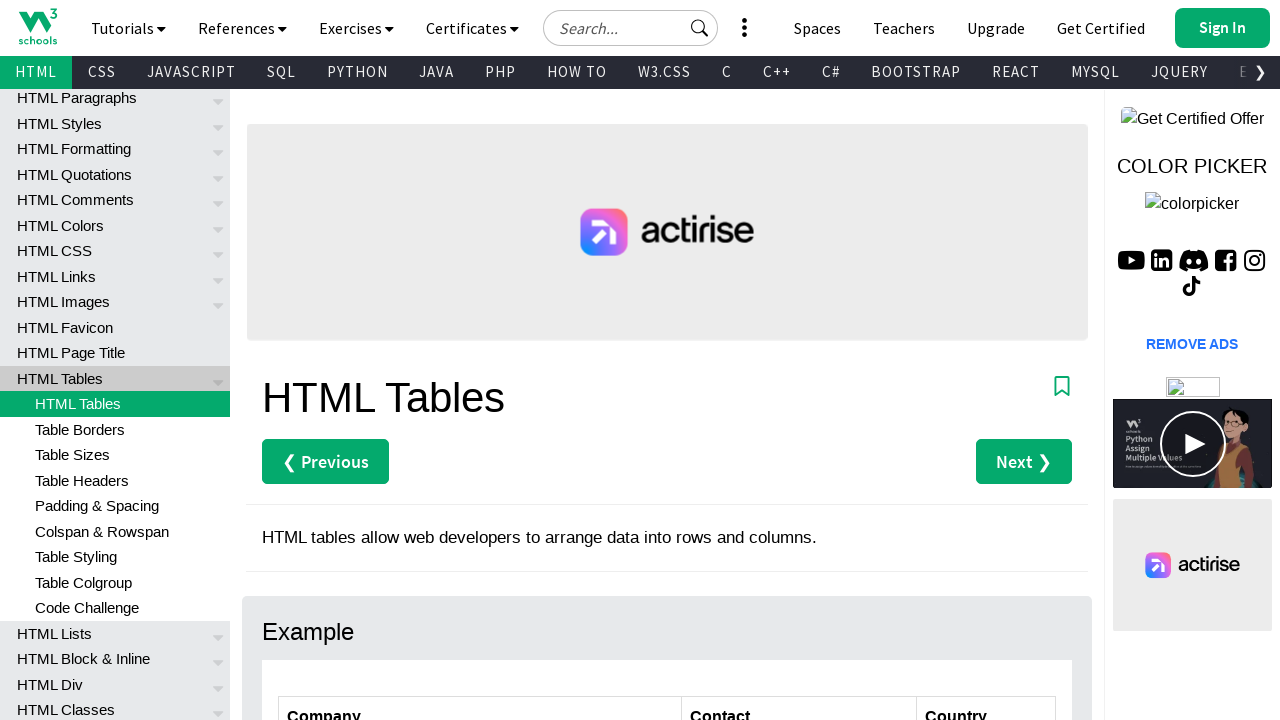

Verified contact name in row 3 is not empty
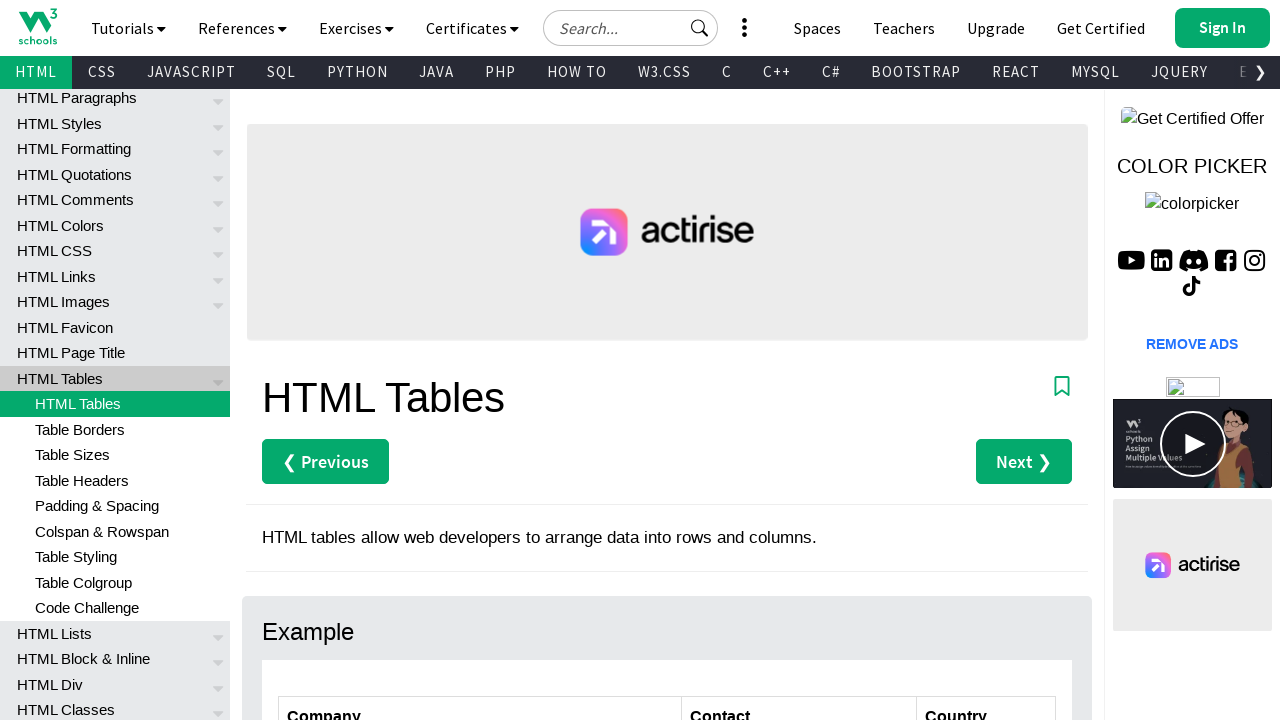

Retrieved company name from row 4: 'Ernst Handel'
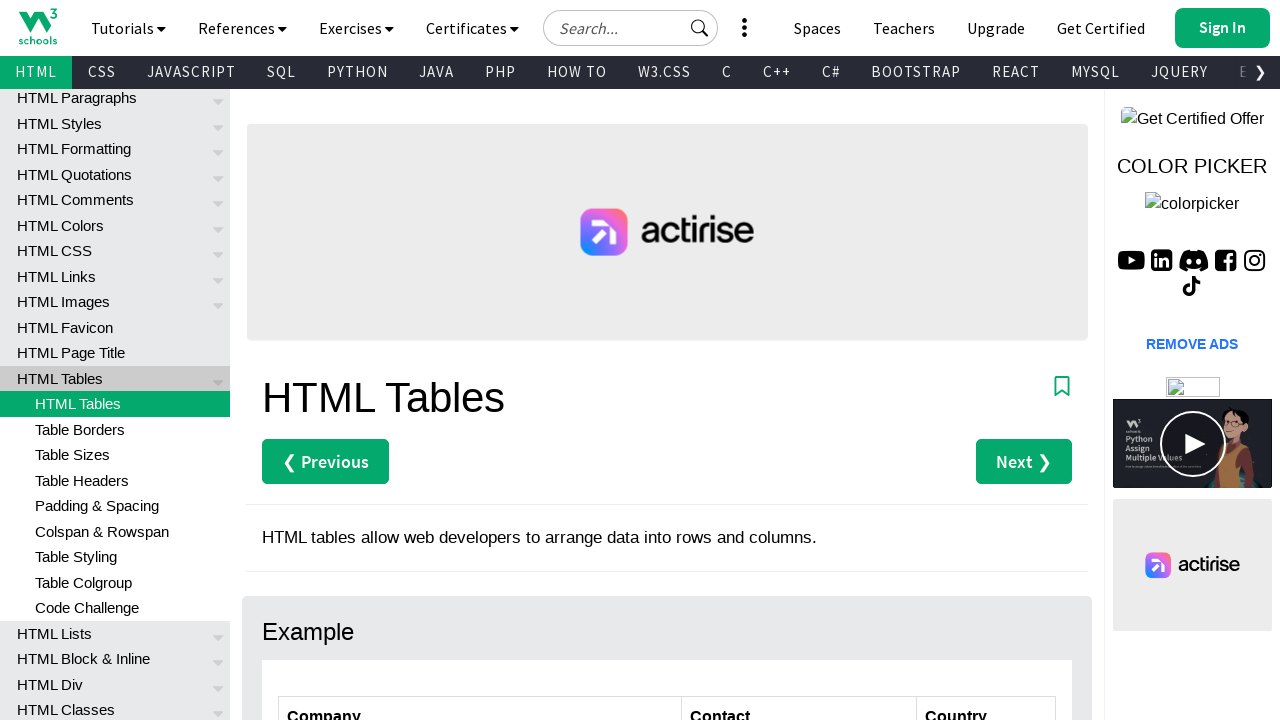

Retrieved contact name from row 4: 'Roland Mendel'
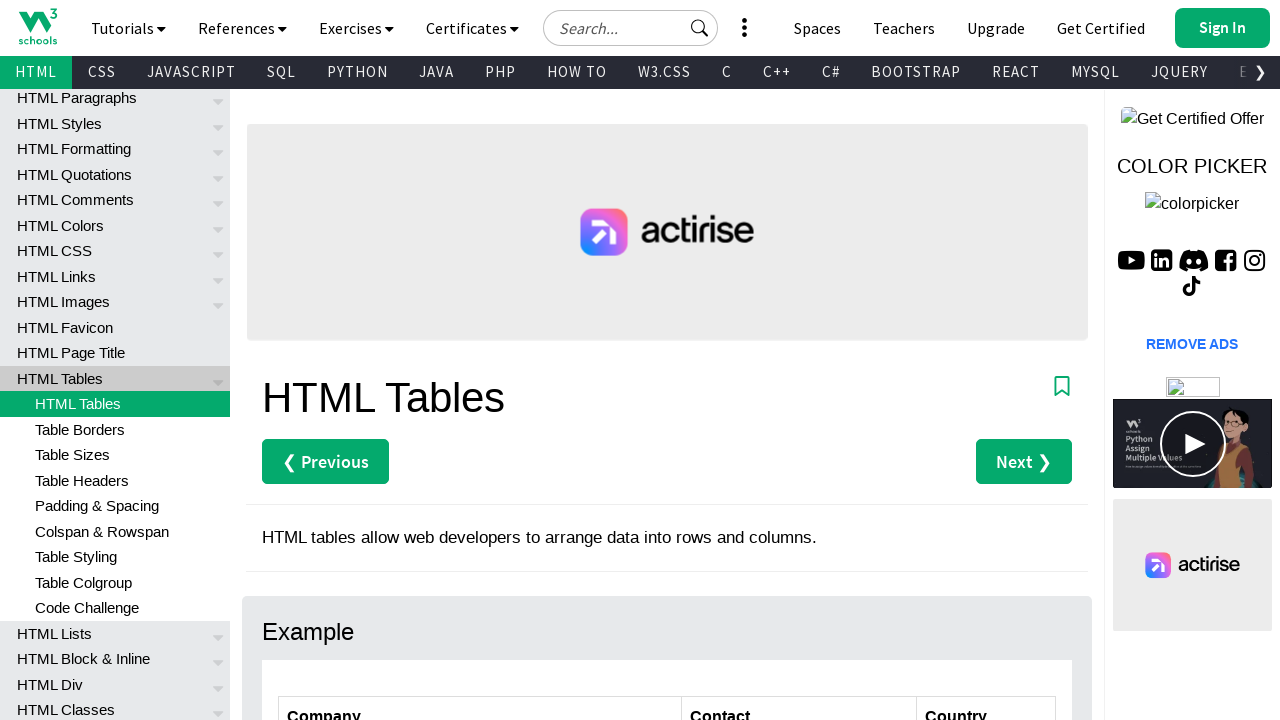

Verified company name in row 4 is not empty
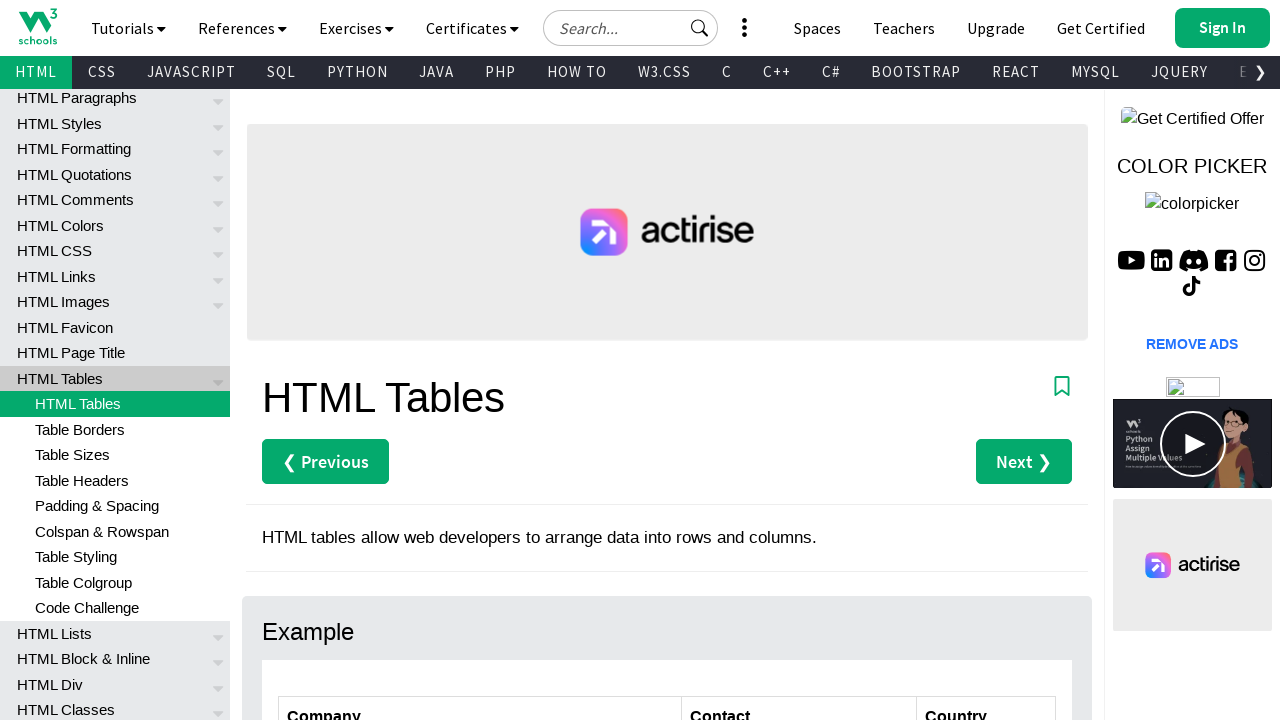

Verified contact name in row 4 is not empty
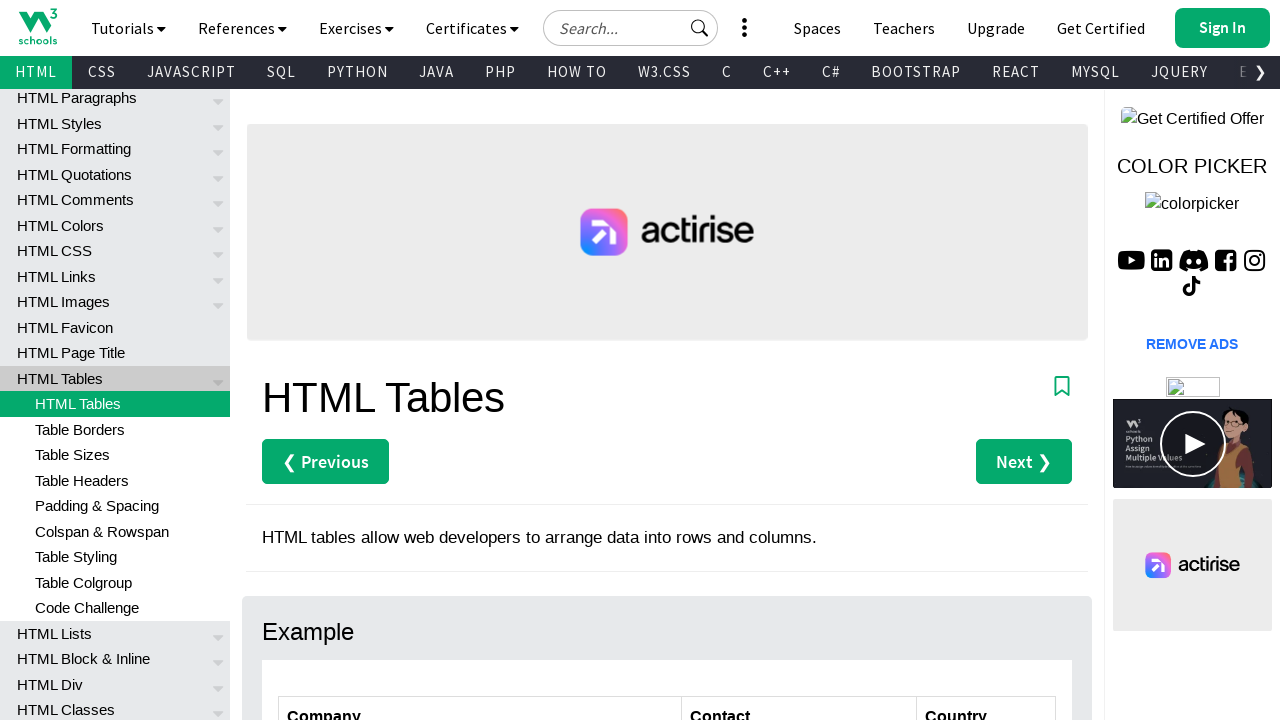

Retrieved company name from row 5: 'Island Trading'
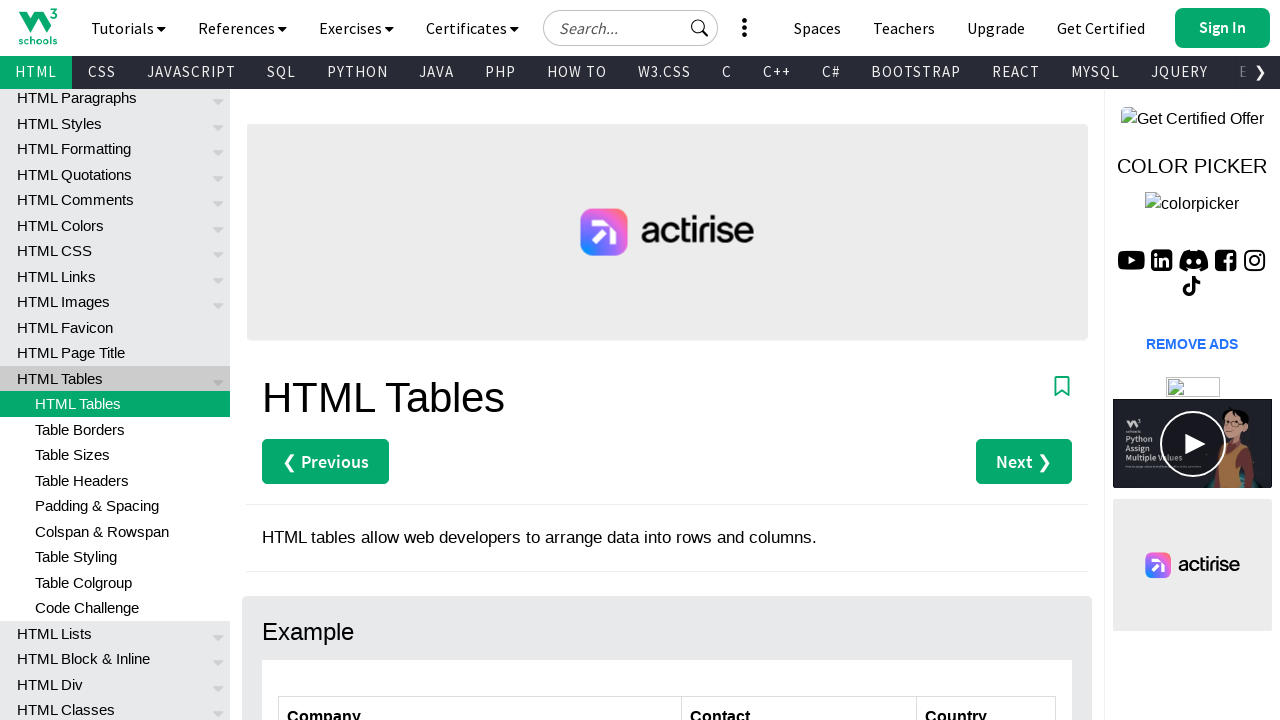

Retrieved contact name from row 5: 'Helen Bennett'
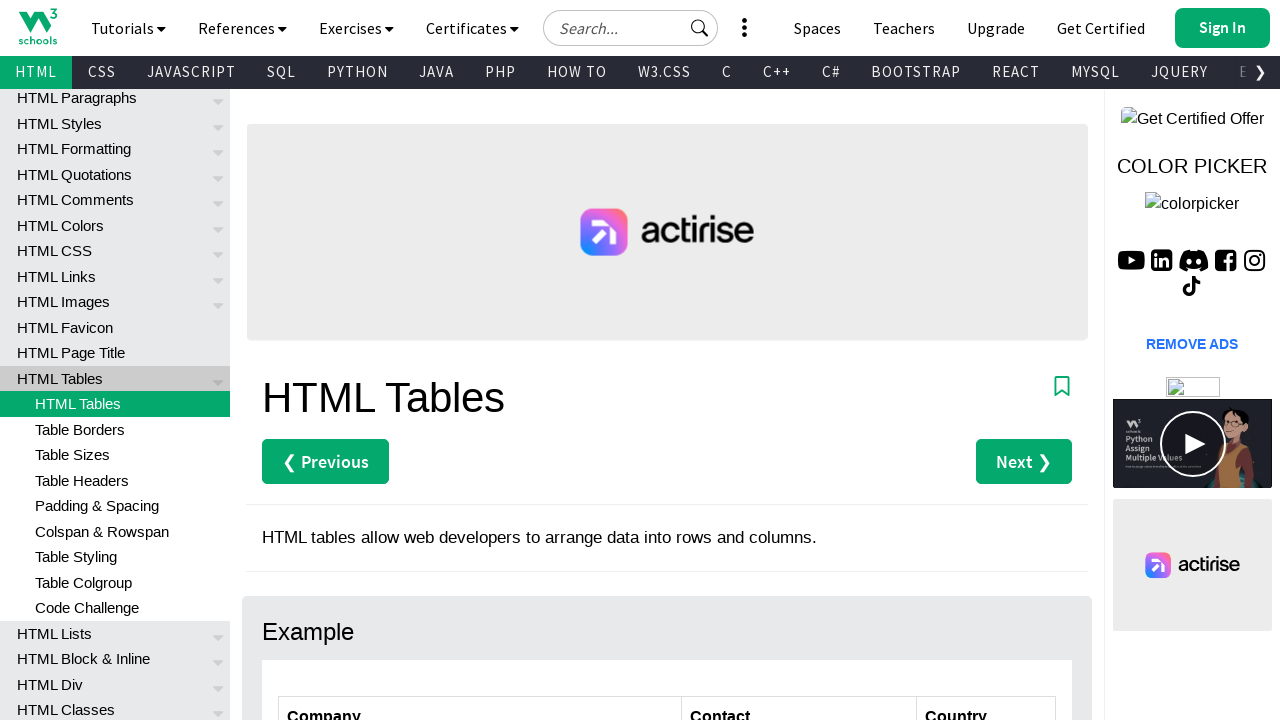

Verified company name in row 5 is not empty
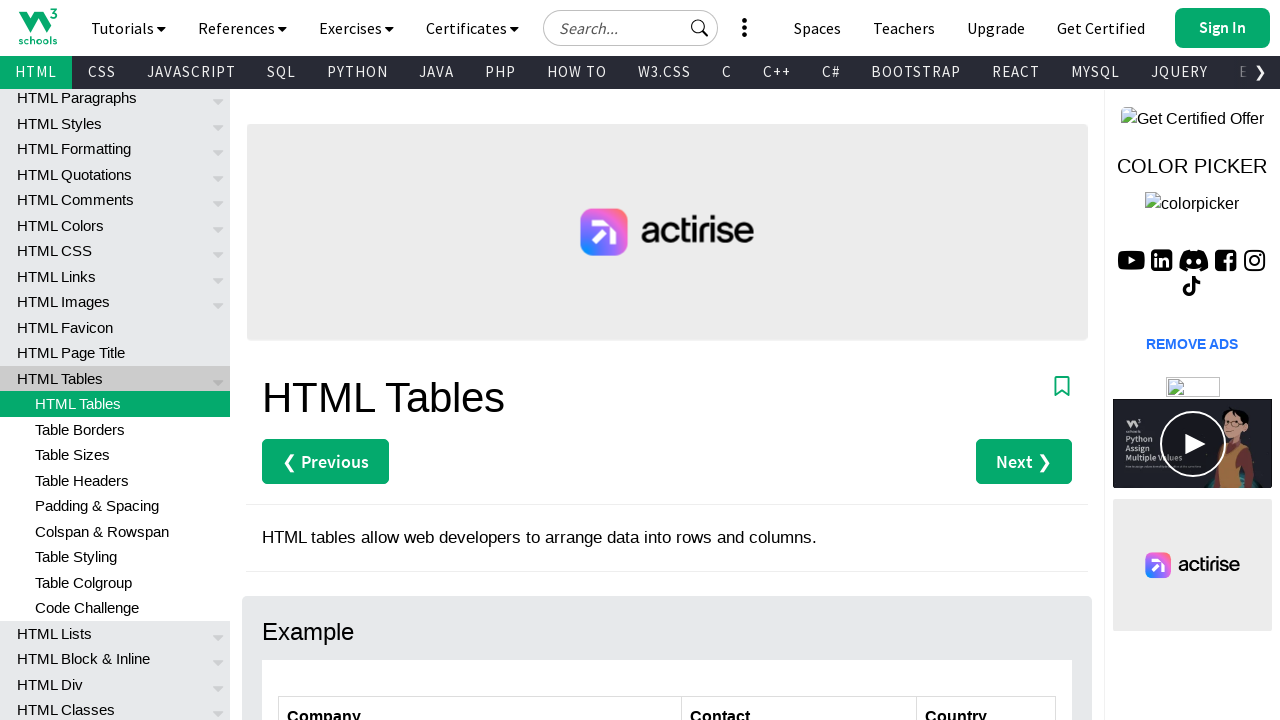

Verified contact name in row 5 is not empty
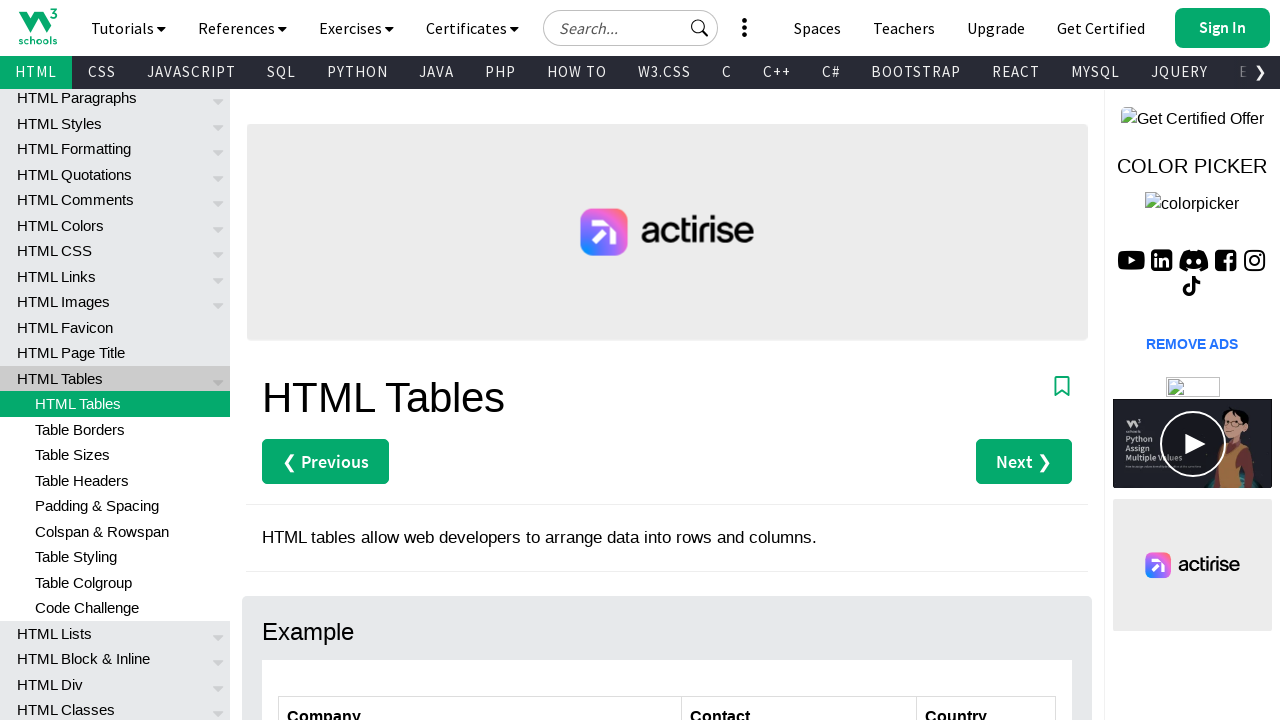

Retrieved company name from row 6: 'Laughing Bacchus Winecellars'
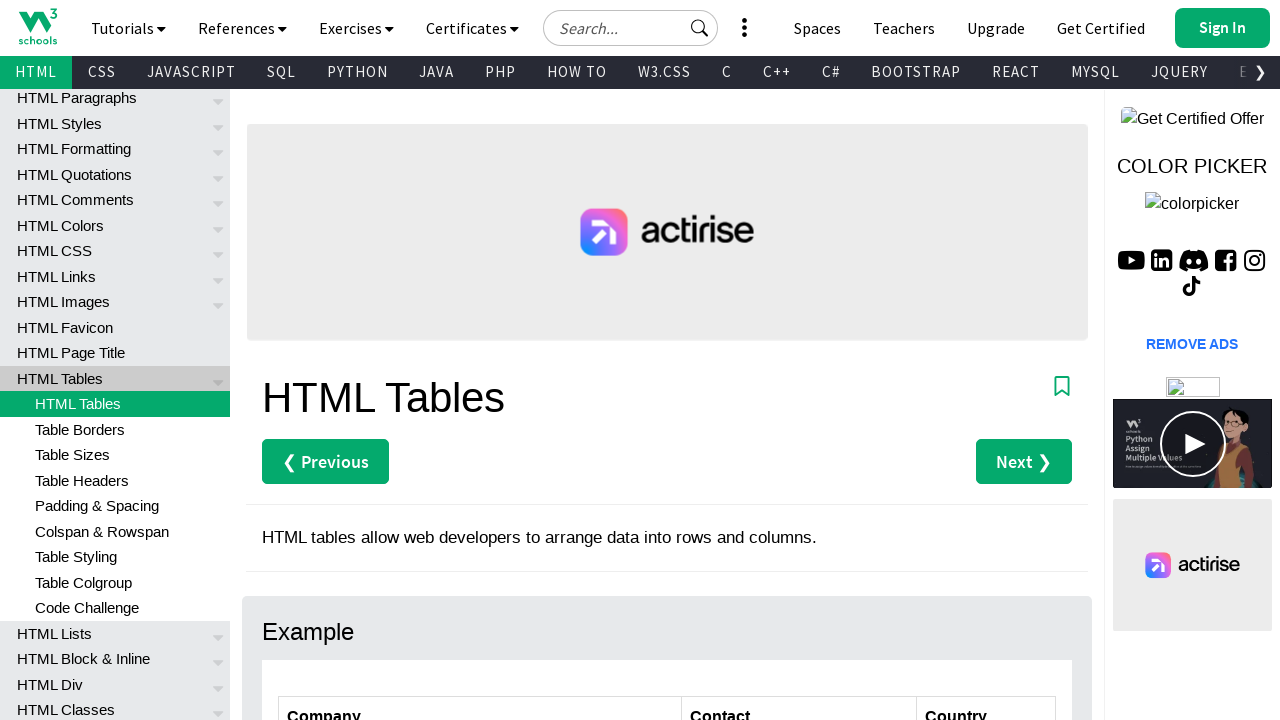

Retrieved contact name from row 6: 'Yoshi Tannamuri'
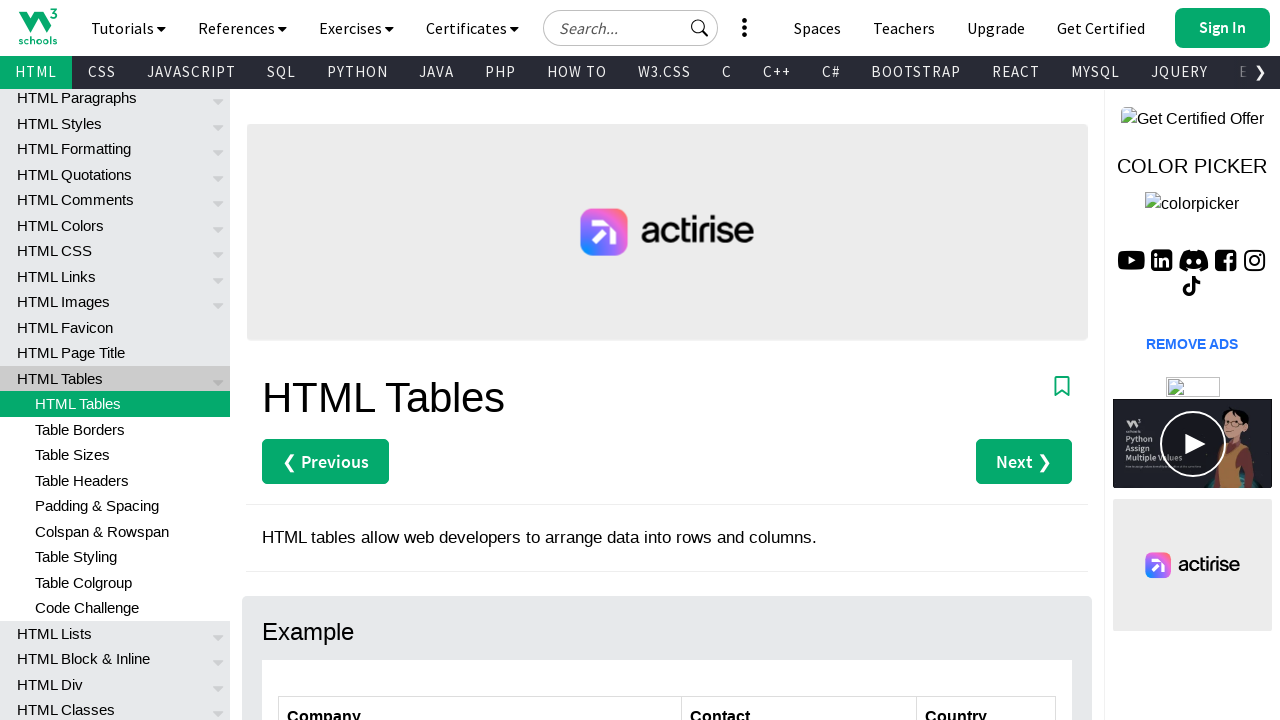

Verified company name in row 6 is not empty
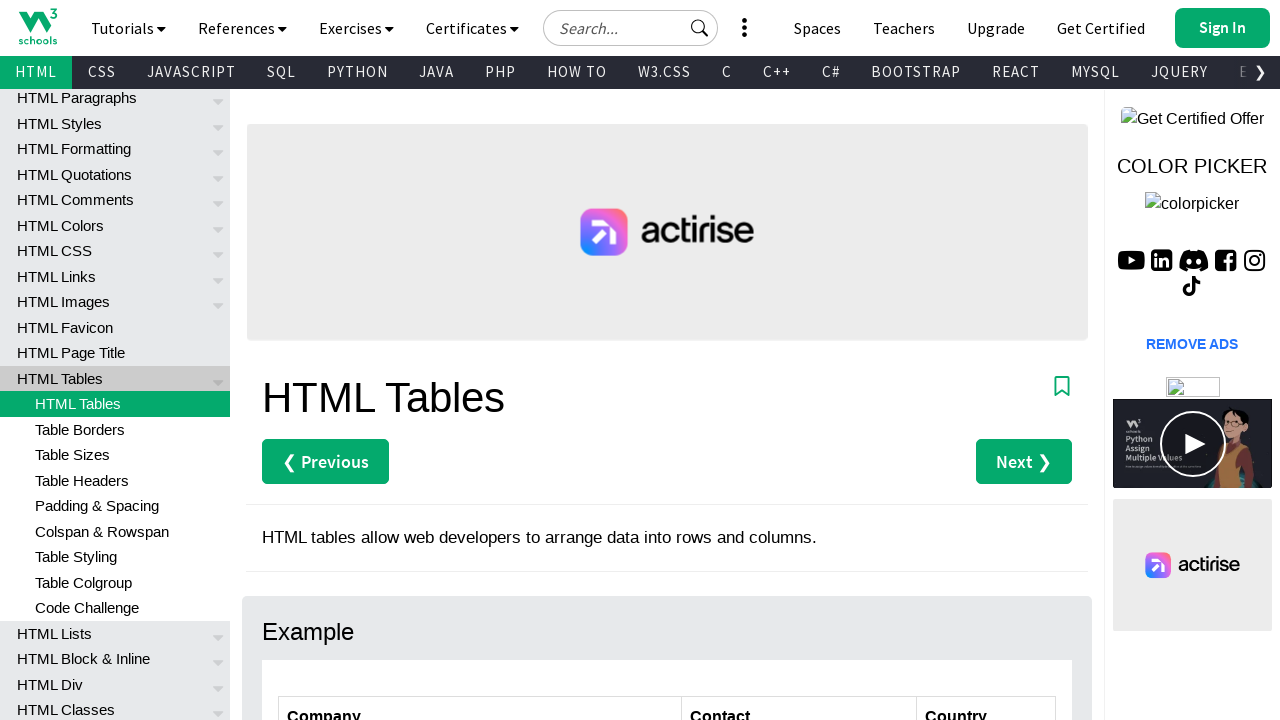

Verified contact name in row 6 is not empty
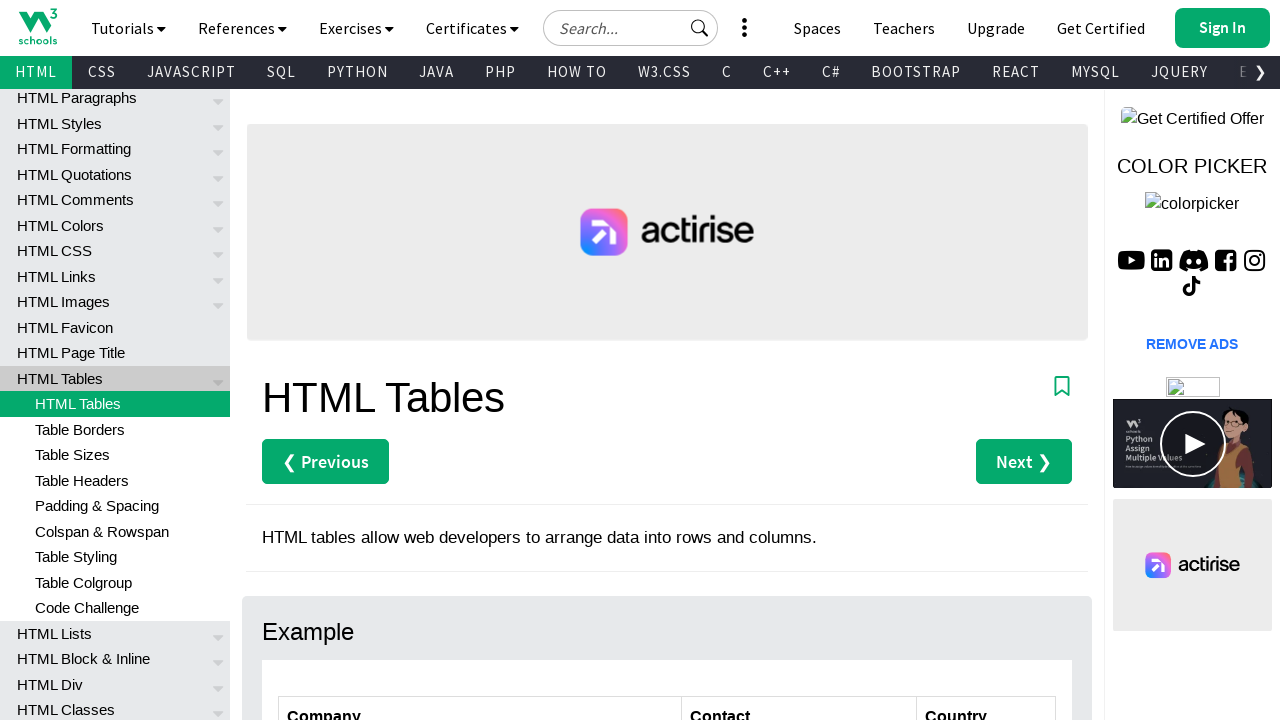

Retrieved company name from row 7: 'Magazzini Alimentari Riuniti'
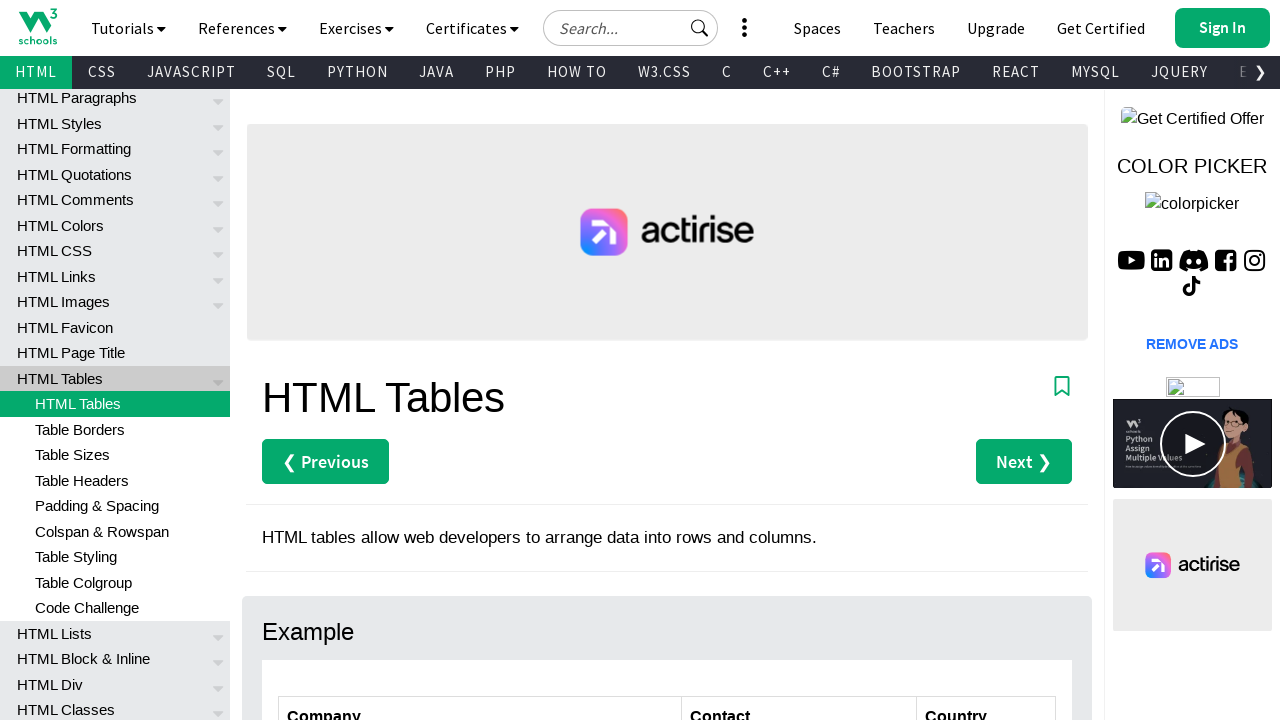

Retrieved contact name from row 7: 'Giovanni Rovelli'
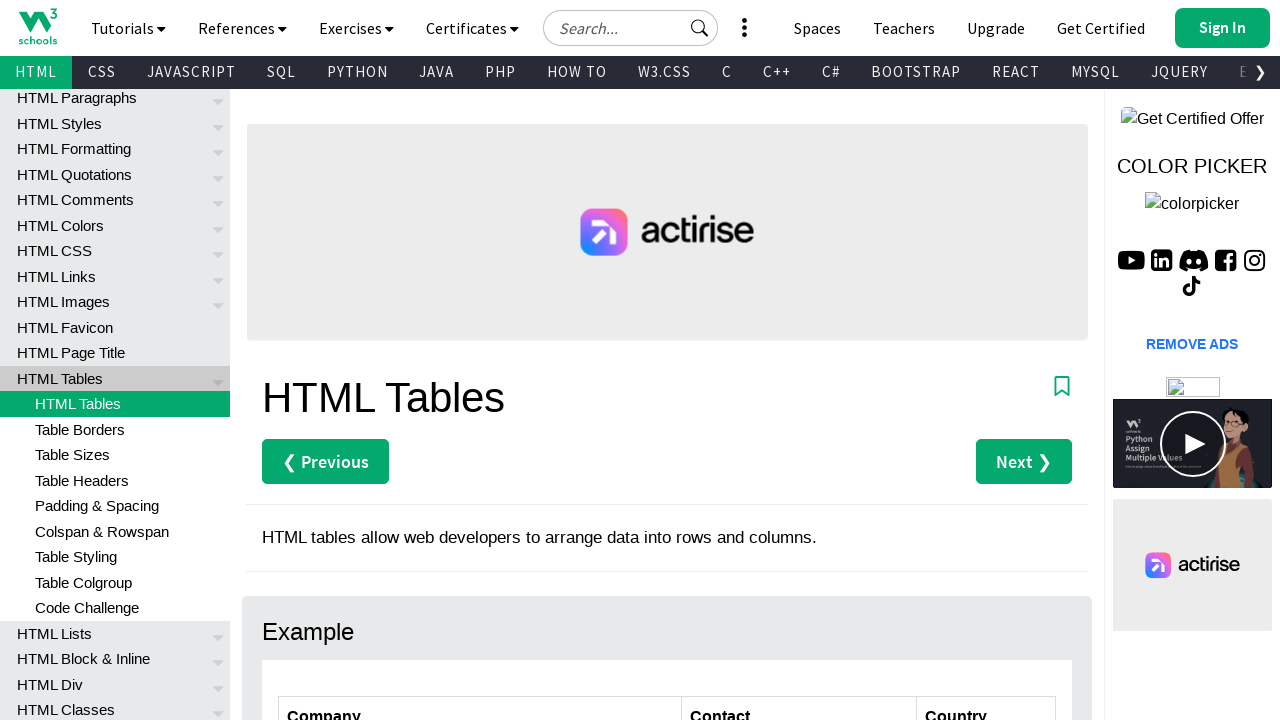

Verified company name in row 7 is not empty
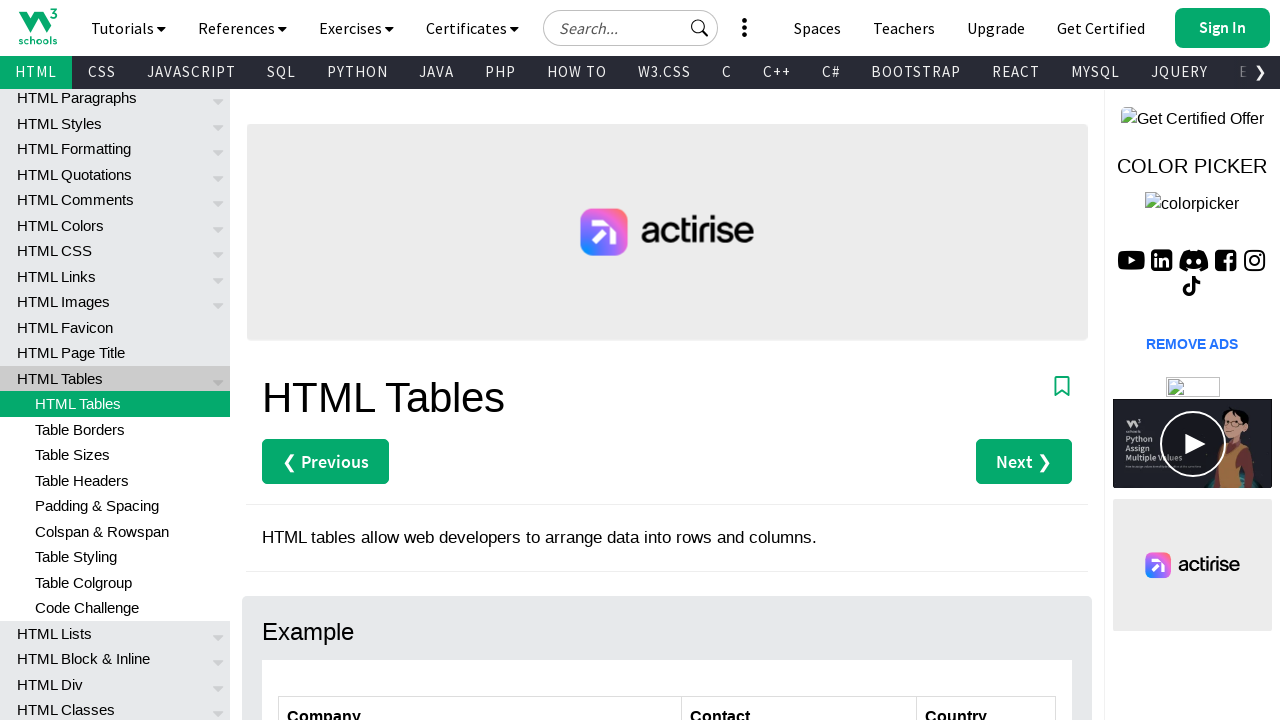

Verified contact name in row 7 is not empty
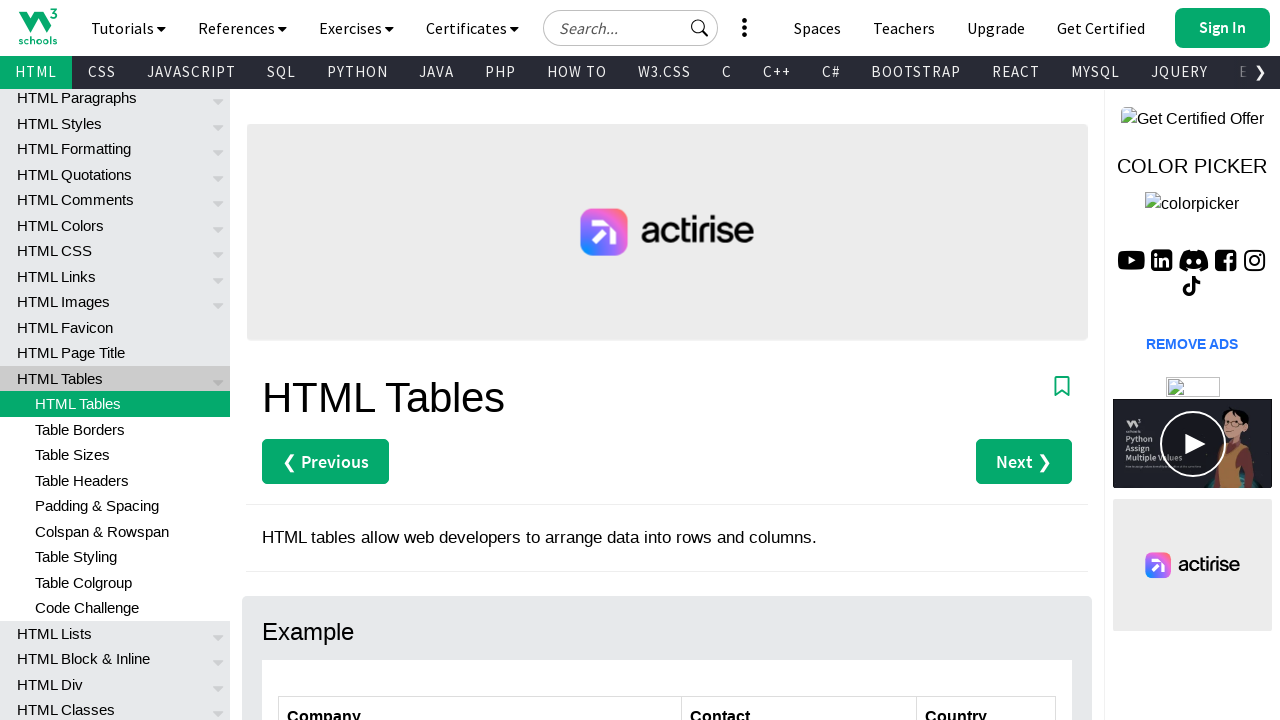

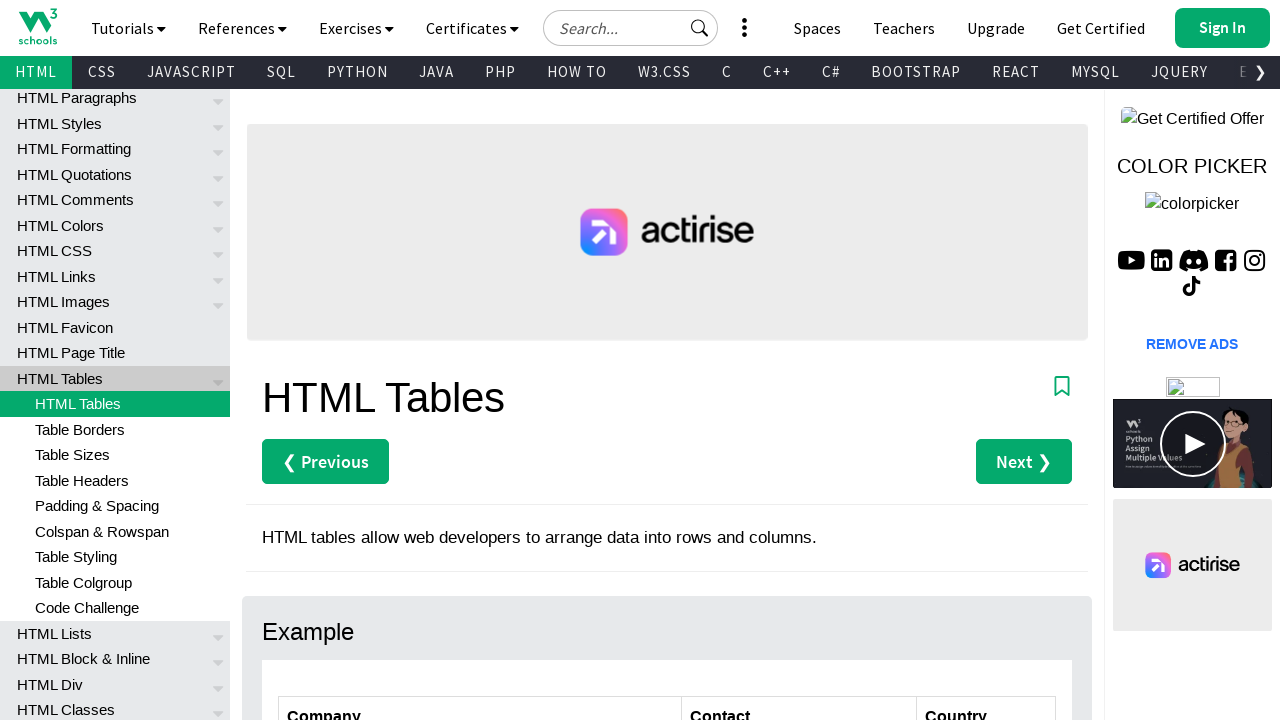